Tests clearing the complete state of all items by checking and unchecking the toggle all checkbox.

Starting URL: https://demo.playwright.dev/todomvc

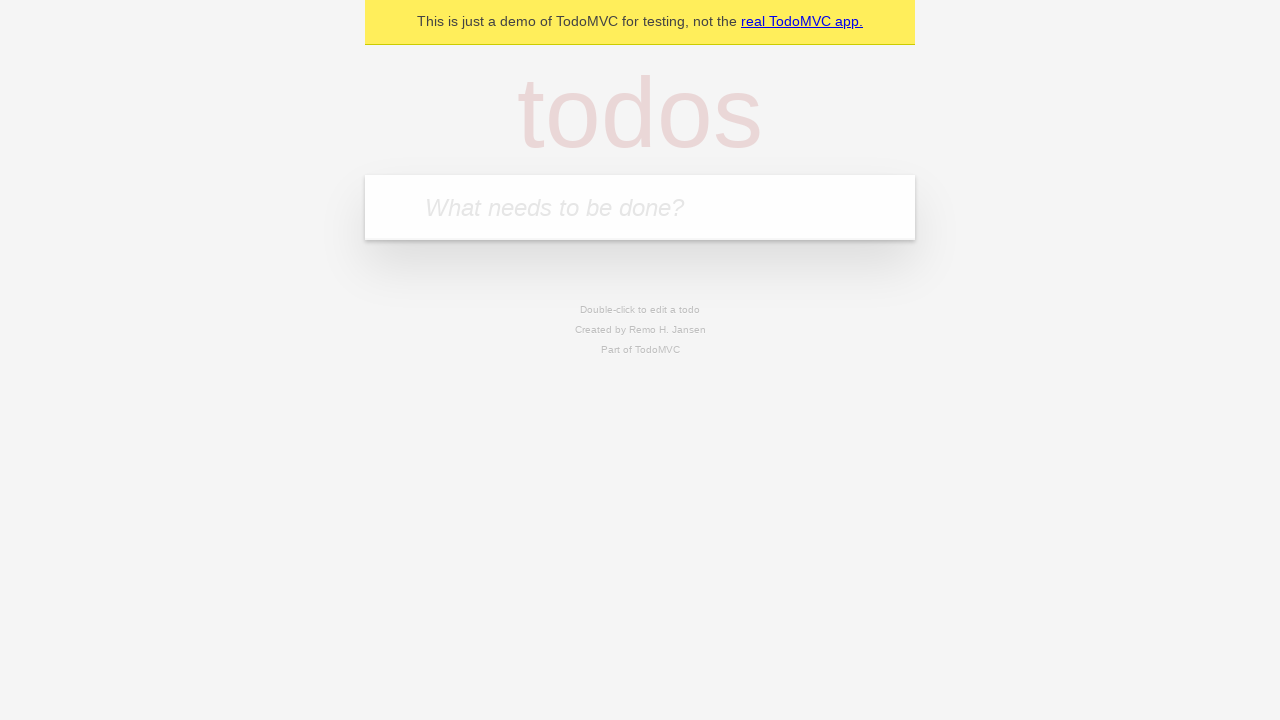

Filled todo input with 'buy some cheese' on internal:attr=[placeholder="What needs to be done?"i]
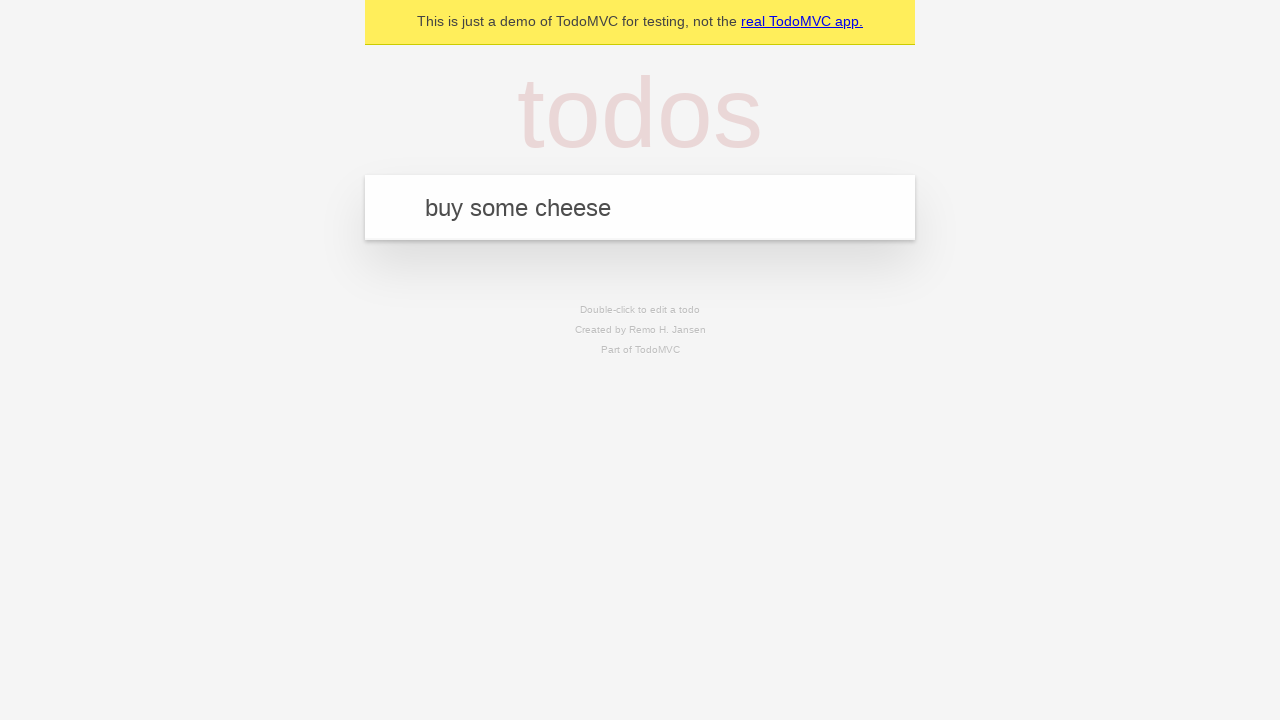

Pressed Enter to add first todo item on internal:attr=[placeholder="What needs to be done?"i]
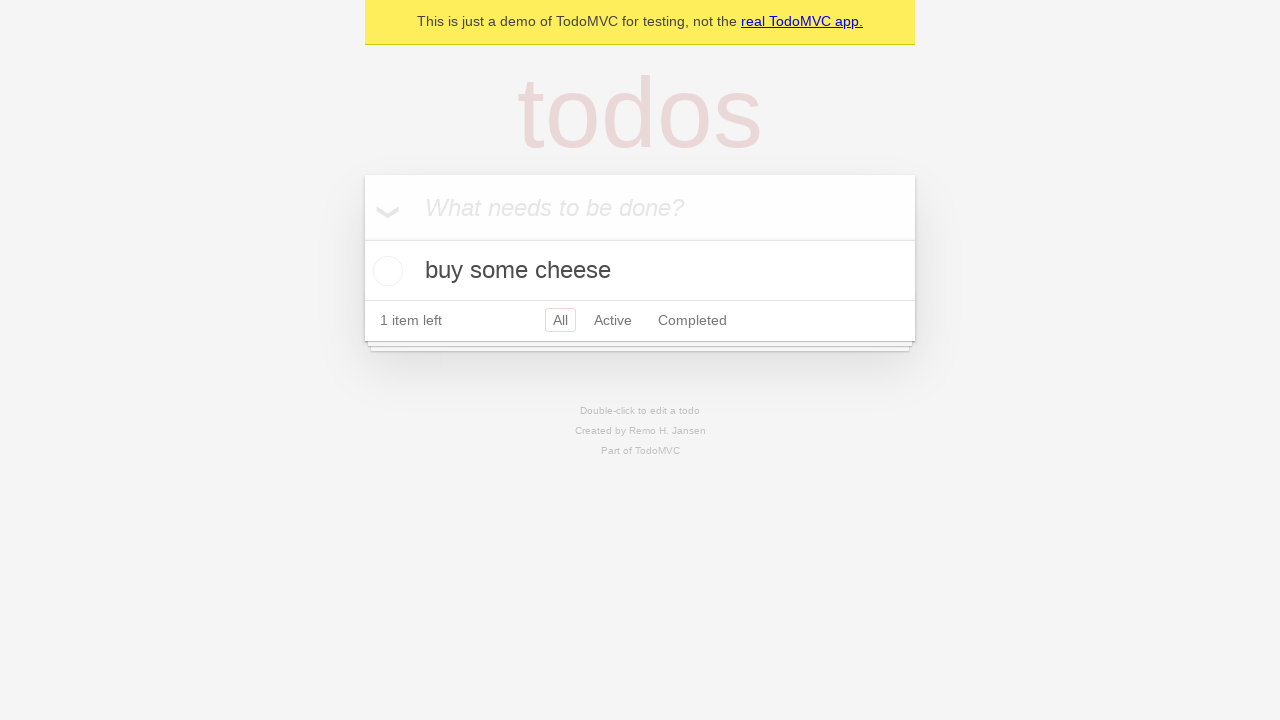

Filled todo input with 'feed the cat' on internal:attr=[placeholder="What needs to be done?"i]
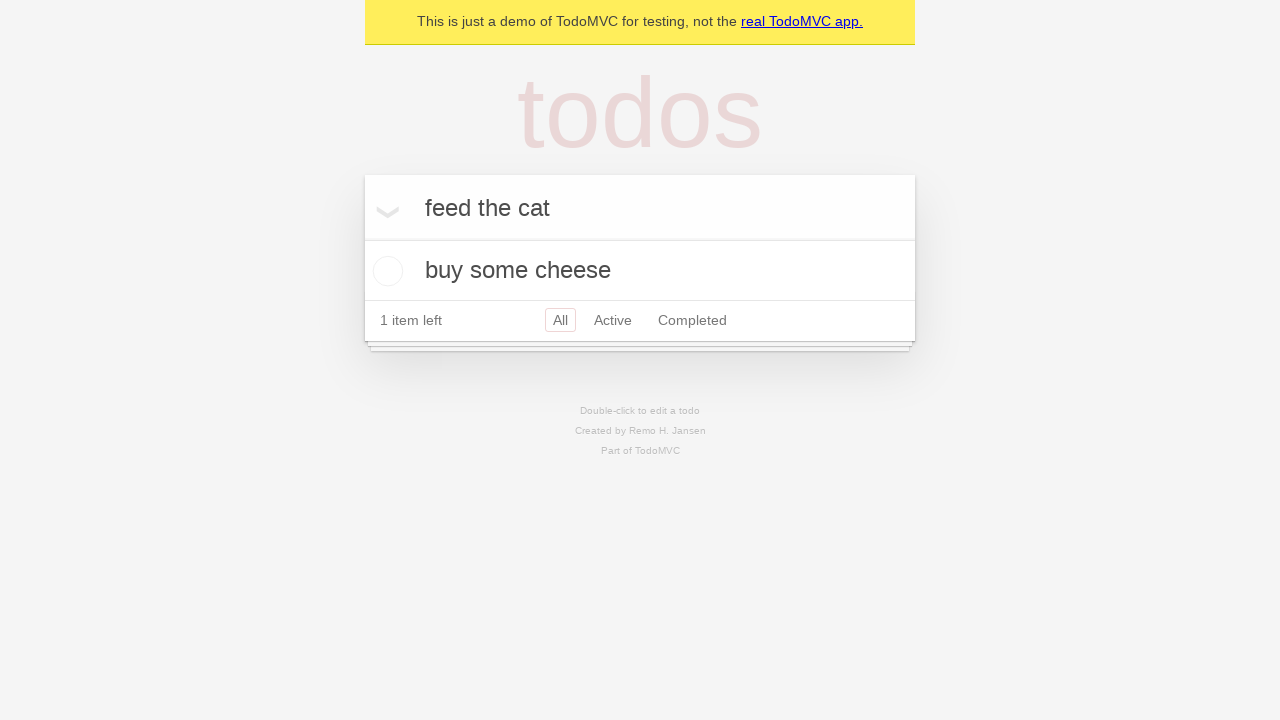

Pressed Enter to add second todo item on internal:attr=[placeholder="What needs to be done?"i]
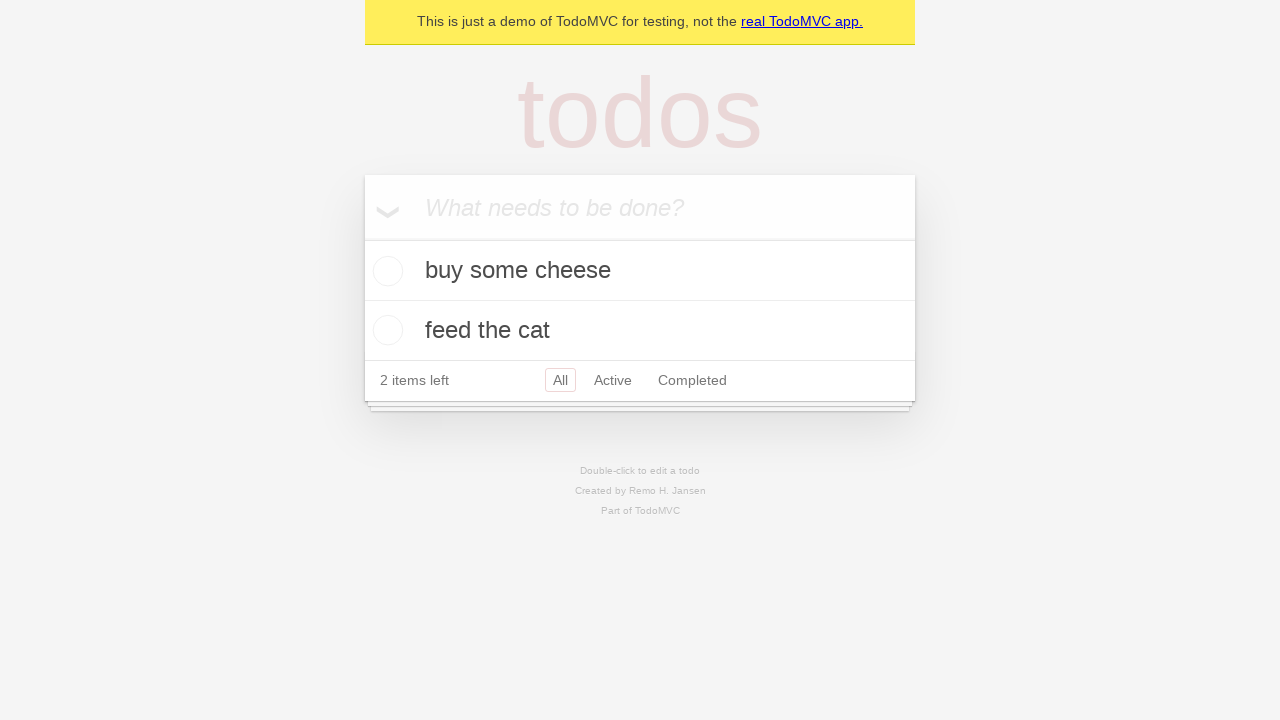

Filled todo input with 'book a doctors appointment' on internal:attr=[placeholder="What needs to be done?"i]
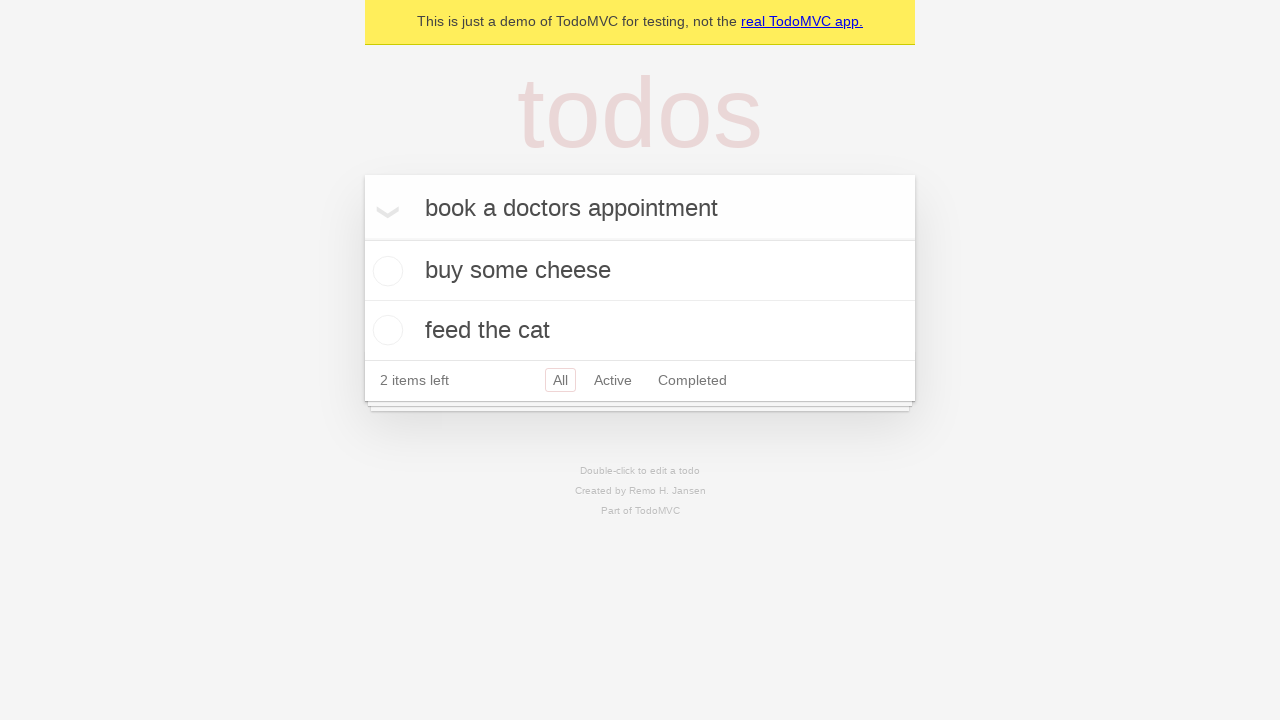

Pressed Enter to add third todo item on internal:attr=[placeholder="What needs to be done?"i]
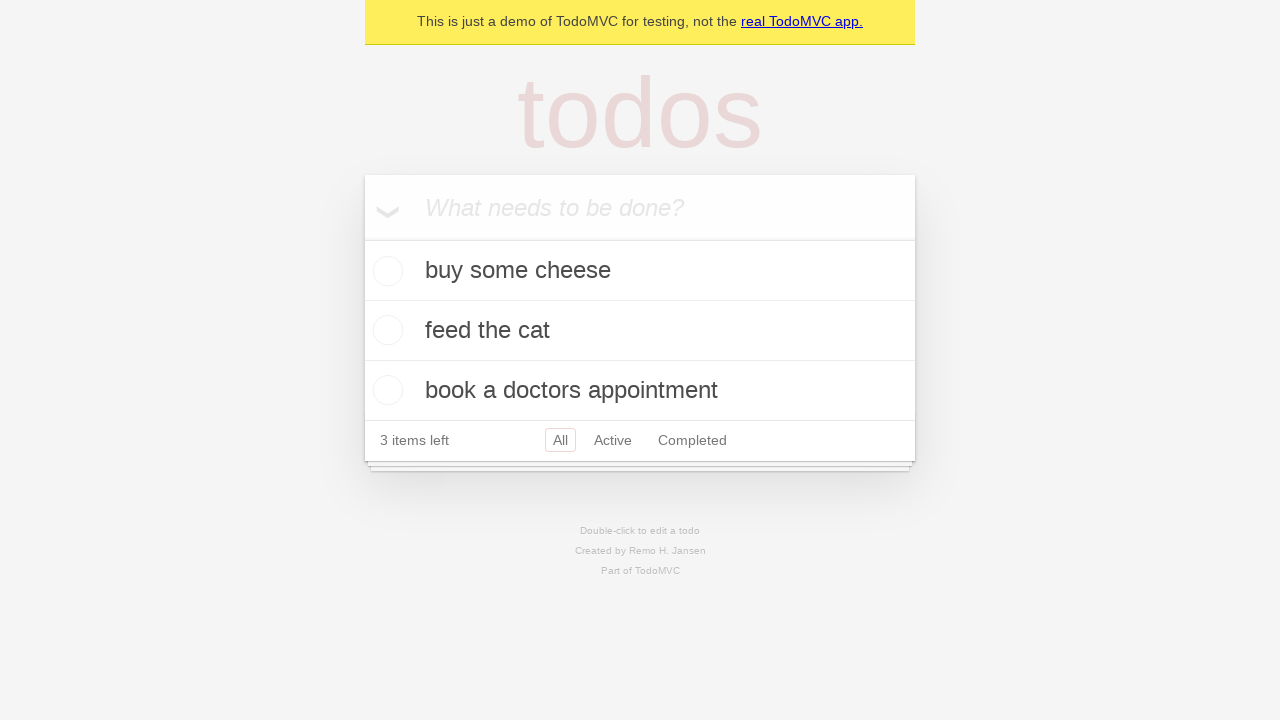

Checked the 'Mark all as complete' toggle to complete all items at (362, 238) on internal:label="Mark all as complete"i
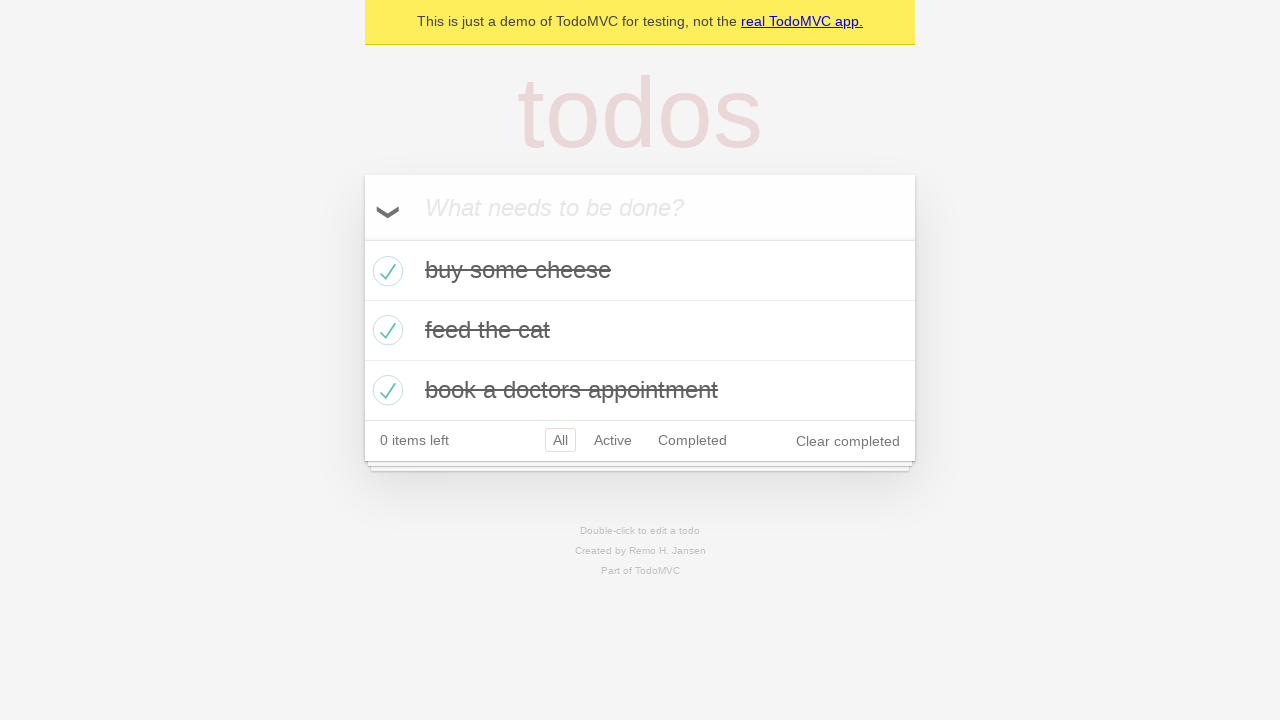

Unchecked the 'Mark all as complete' toggle to clear completion state at (362, 238) on internal:label="Mark all as complete"i
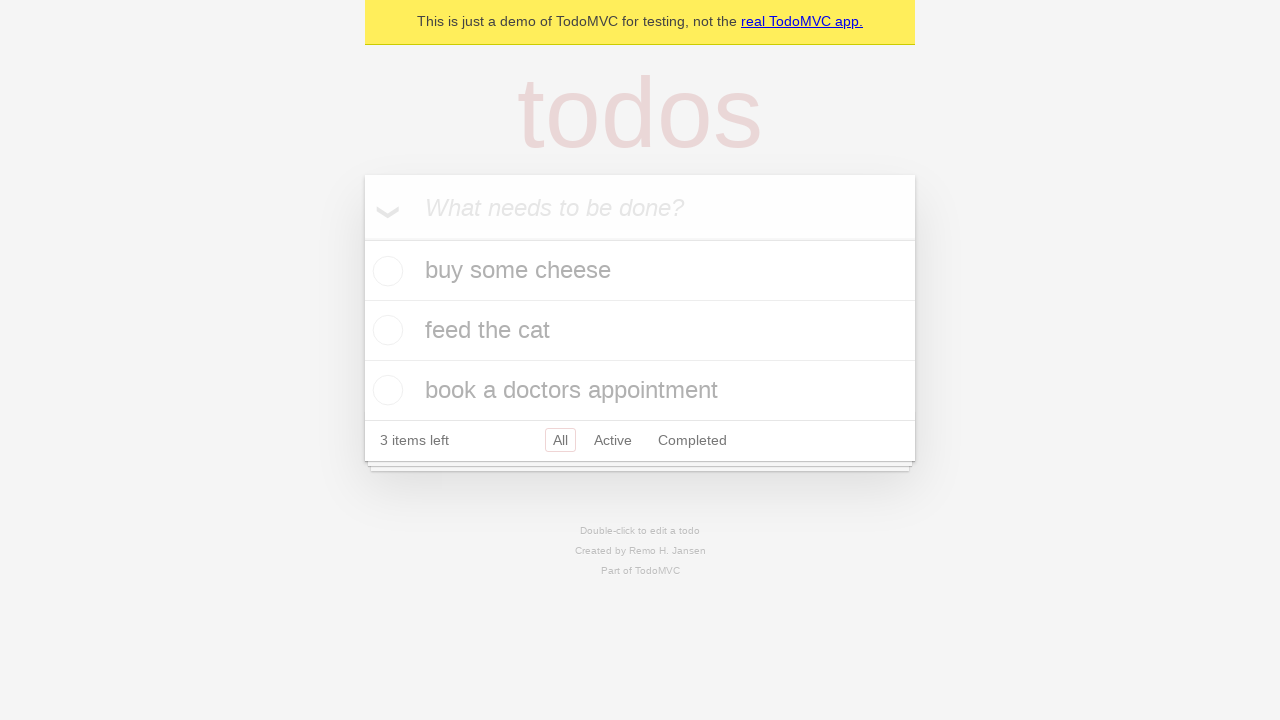

Verified todo items are still present on the page
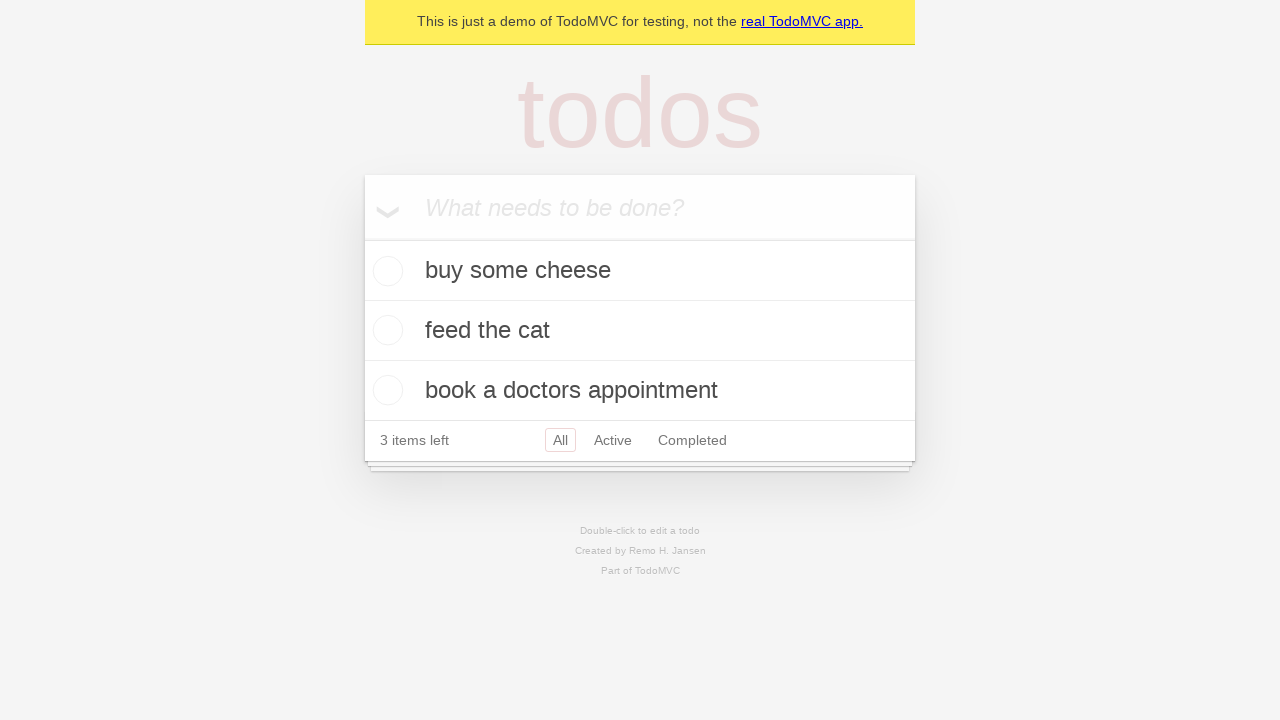

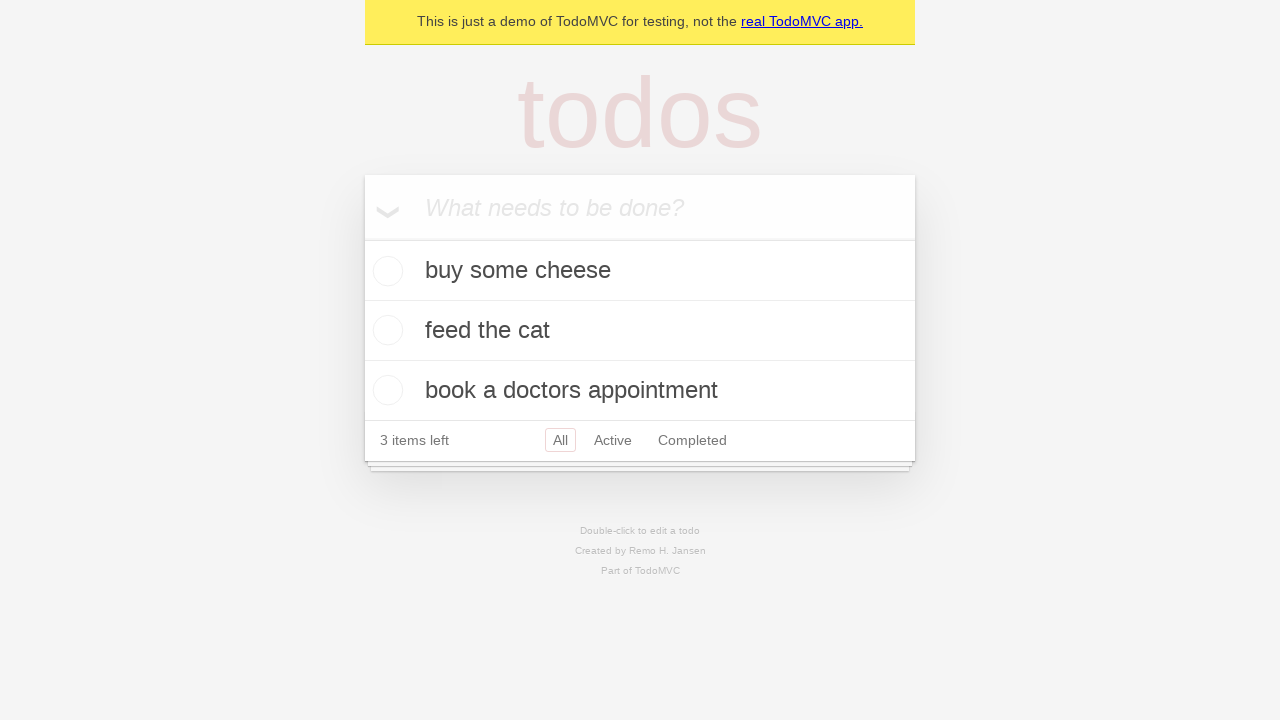